Tests login form validation when password field is empty, verifying the appropriate error message is displayed

Starting URL: https://www.saucedemo.com/

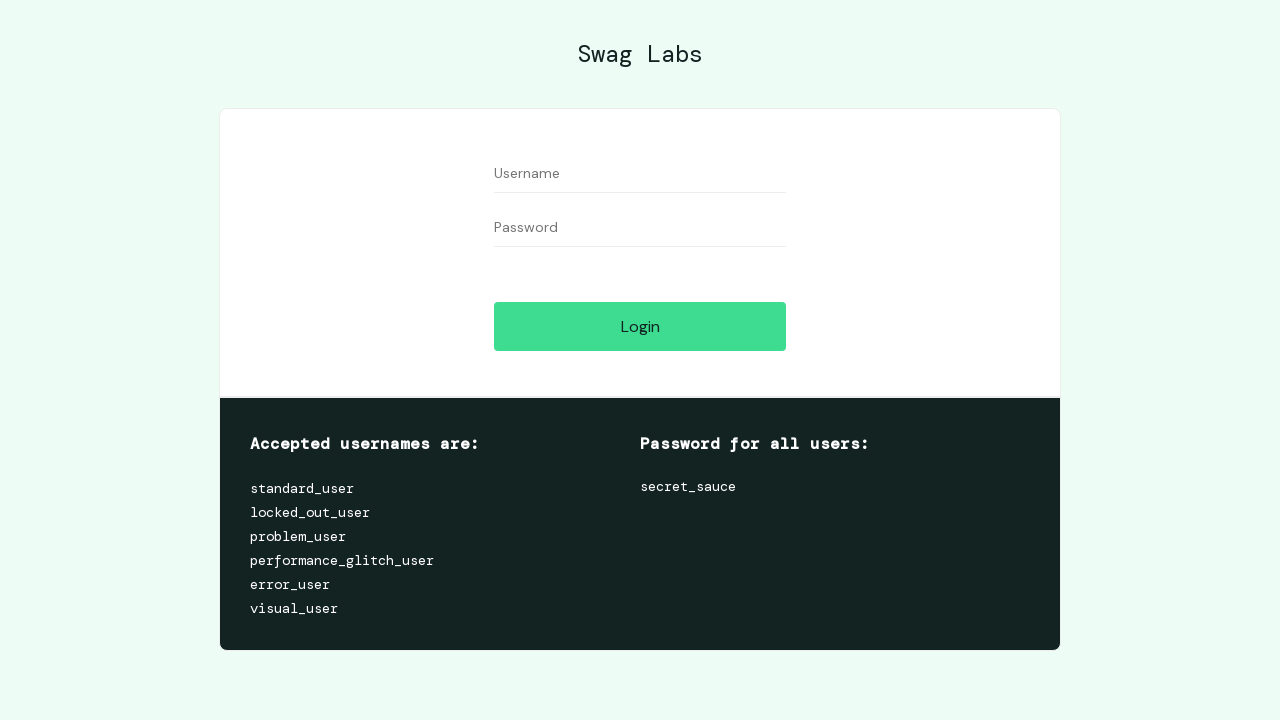

Filled username field with 'testuser42' on #user-name
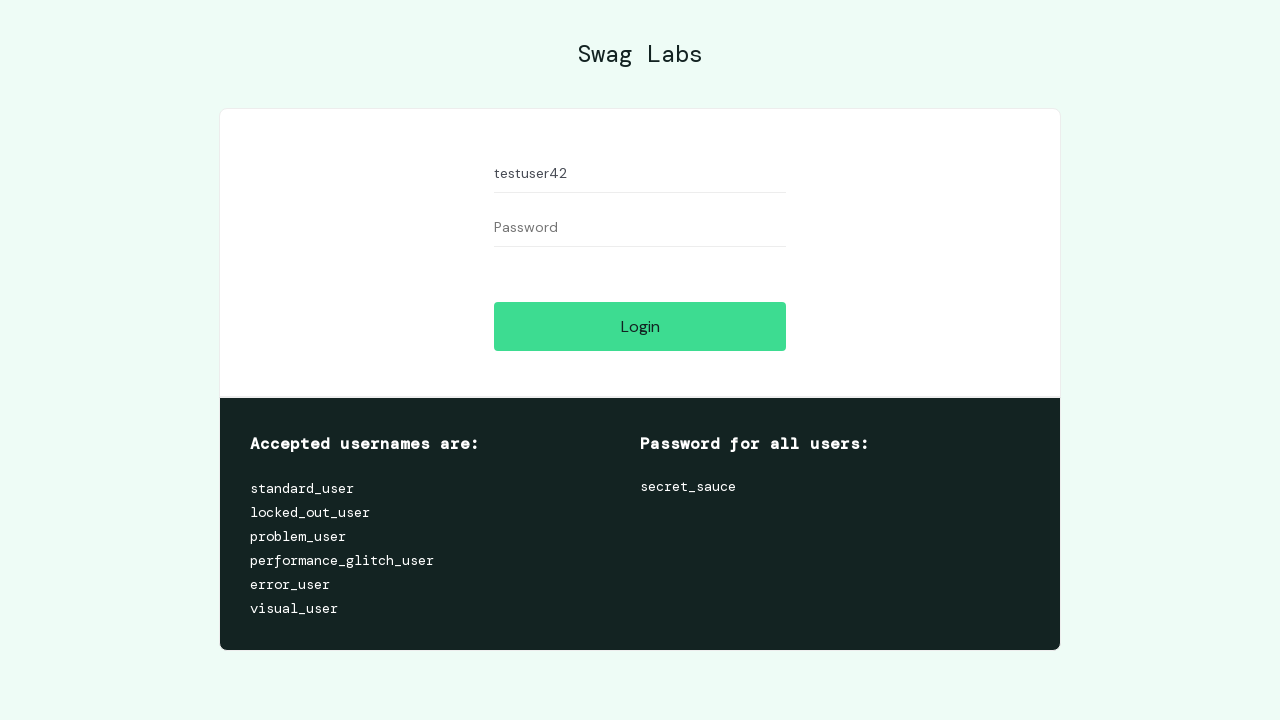

Left password field empty on #password
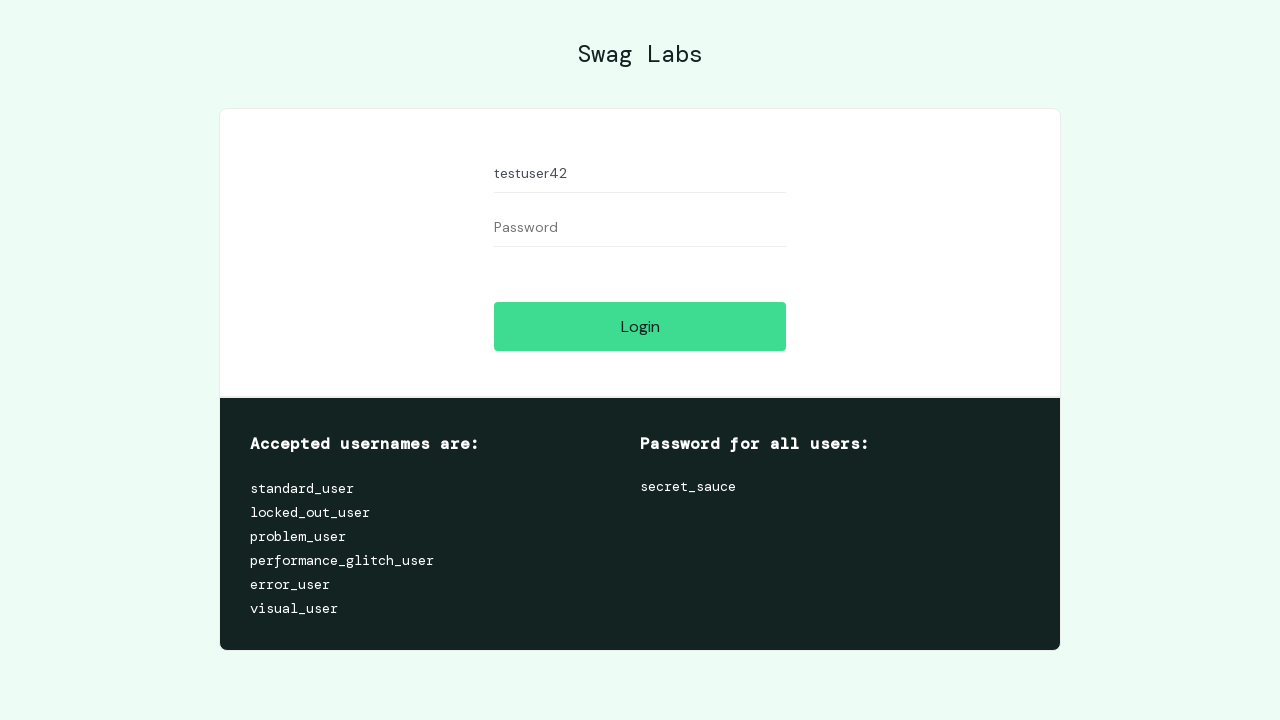

Clicked login button at (640, 326) on #login-button
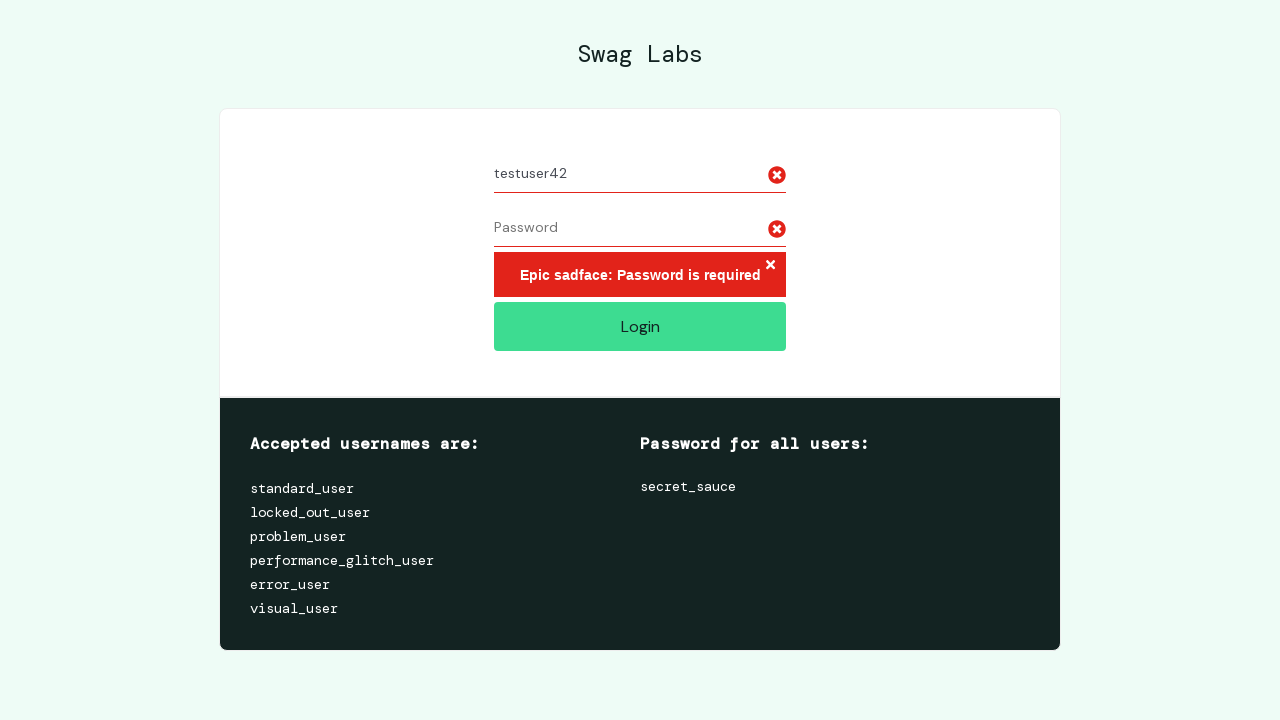

Error message appeared for empty password field
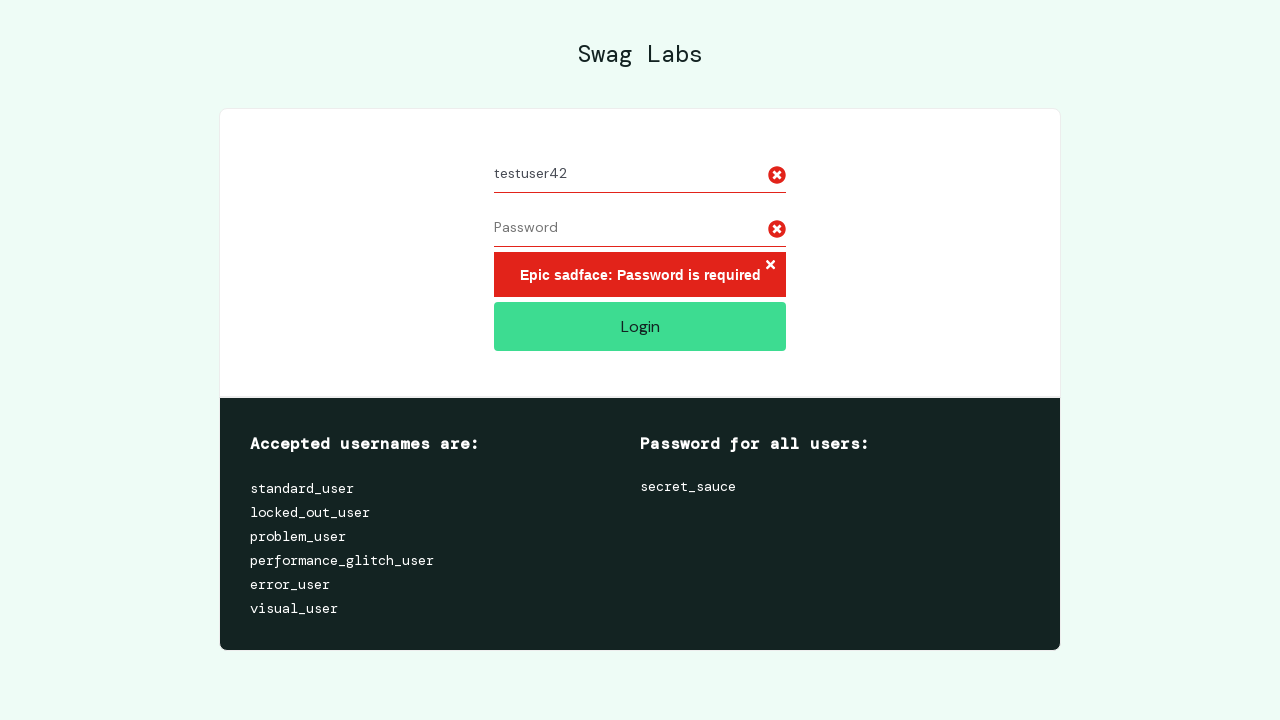

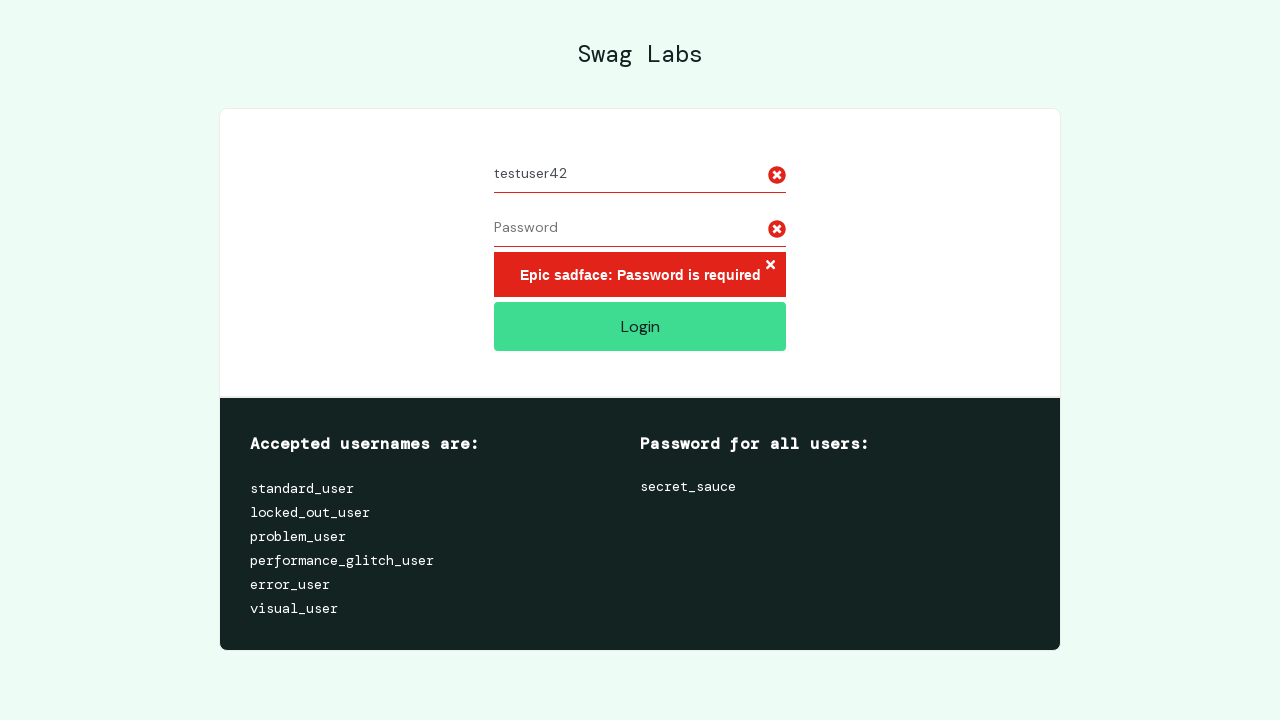